Tests the search functionality on OpenCart demo site by entering a search term, clicking the search button, and verifying product results are displayed.

Starting URL: http://opencart.abstracta.us/index.php?route=common/home

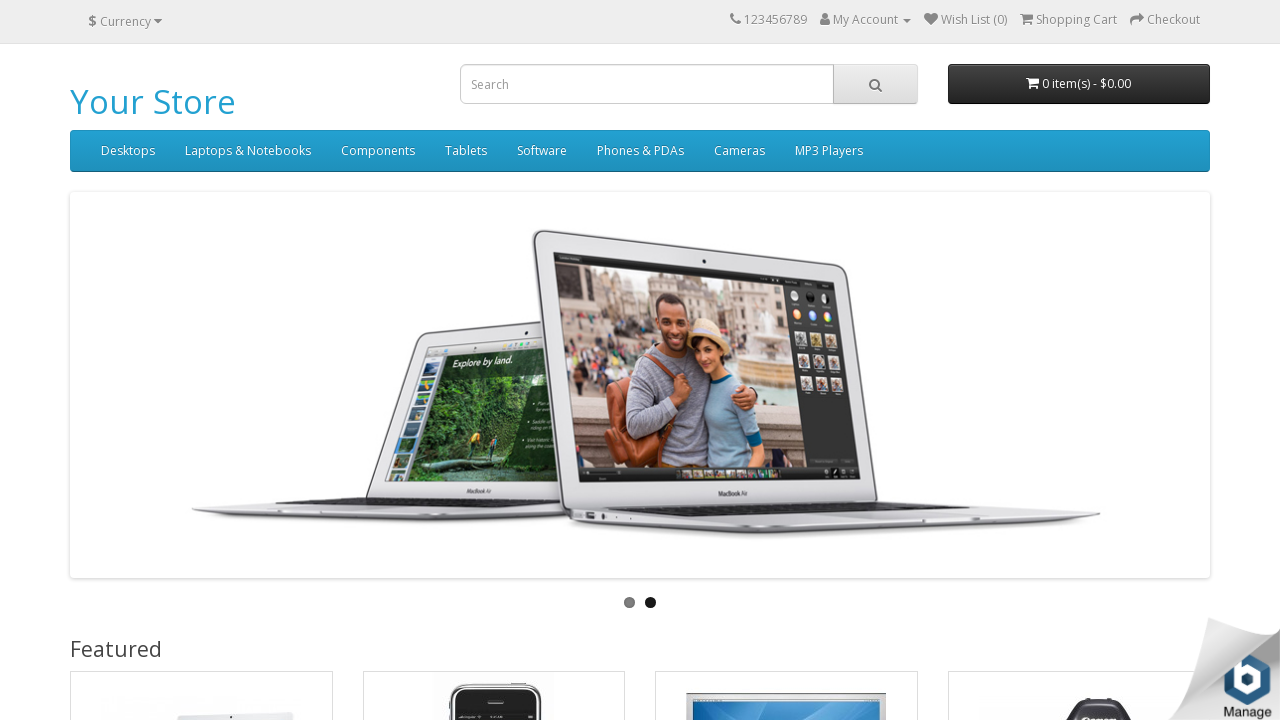

Filled search box with 'macbook' on input[name='search']
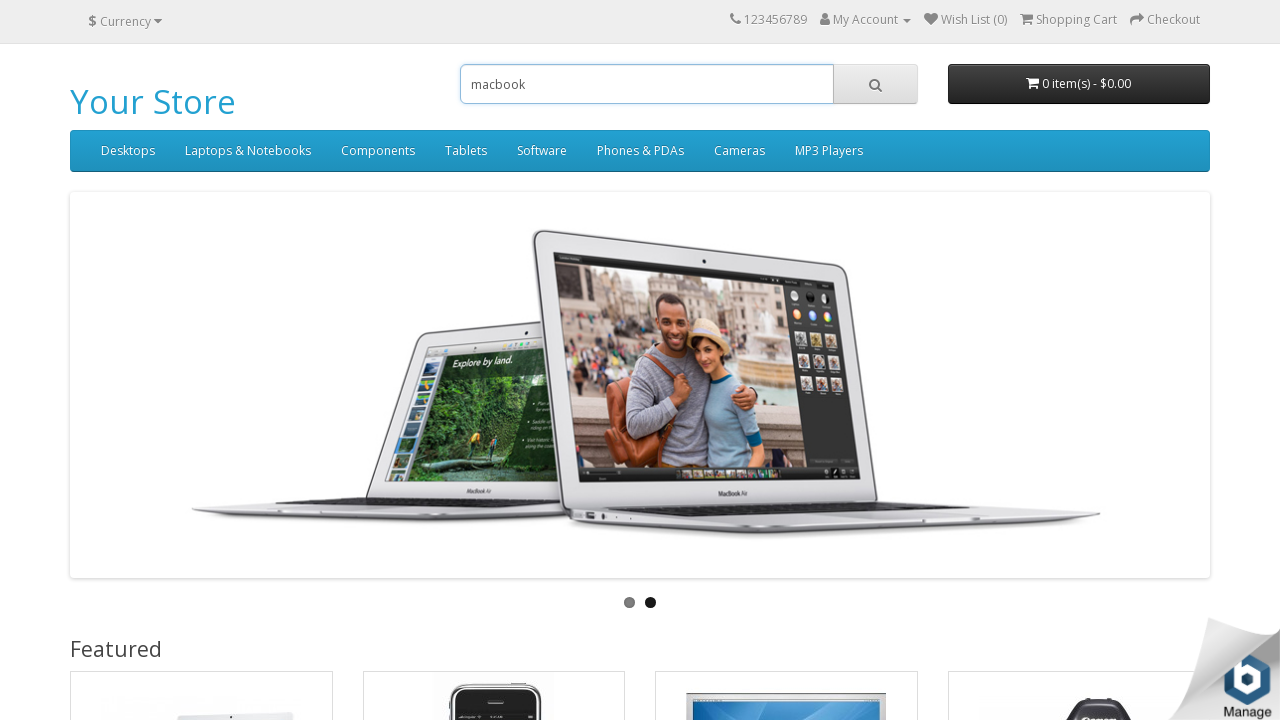

Clicked search button at (875, 84) on button.btn-default[type='button']
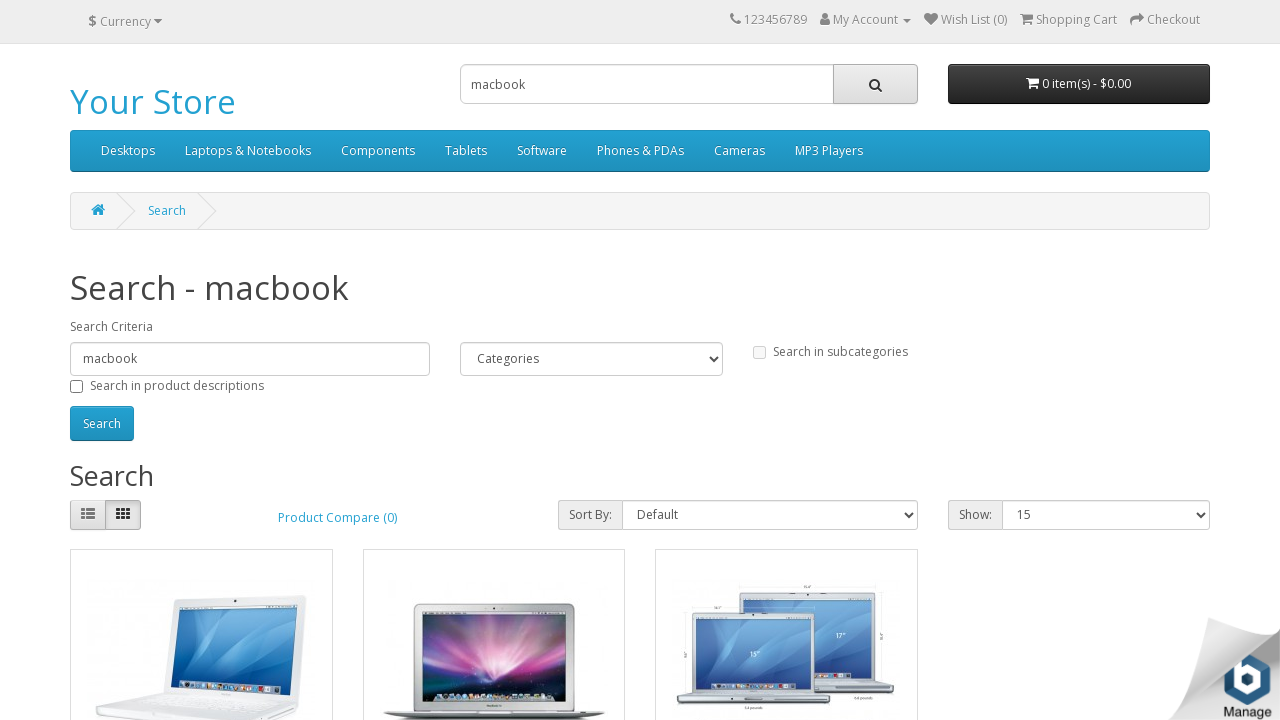

Search results loaded with product layouts
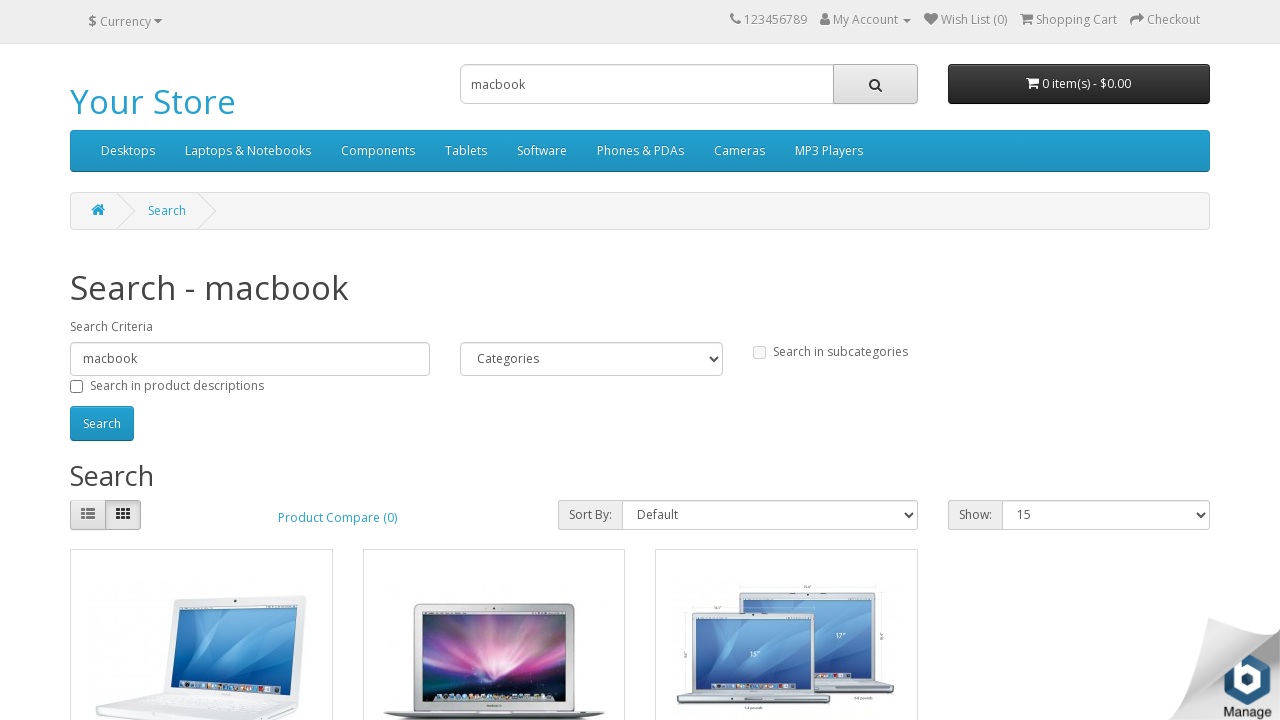

Retrieved 3 product items from search results
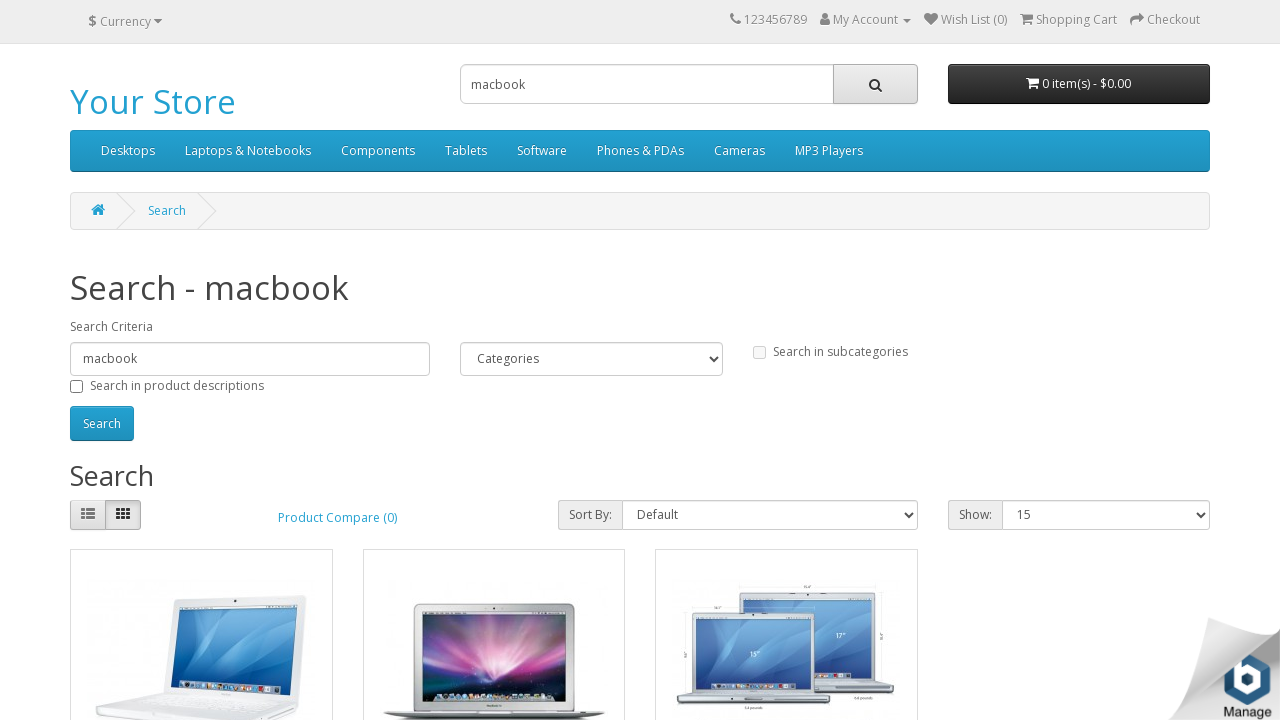

Retrieved last product name: MacBook Pro
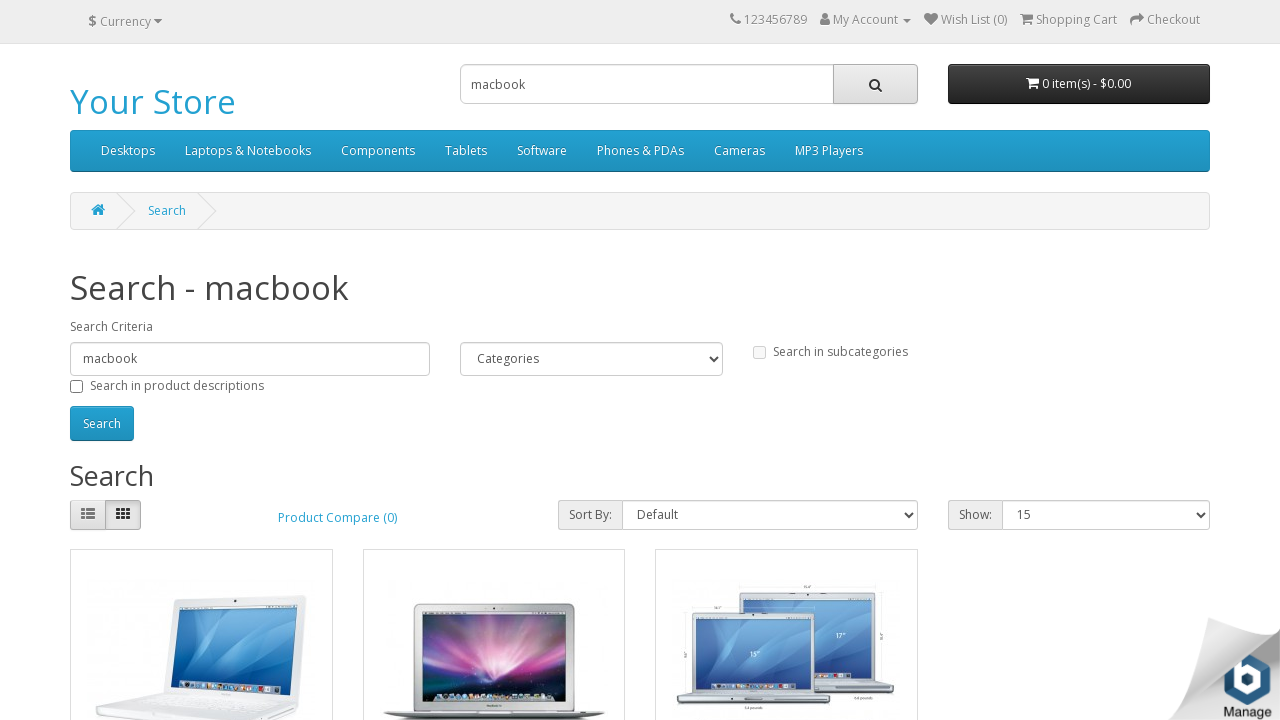

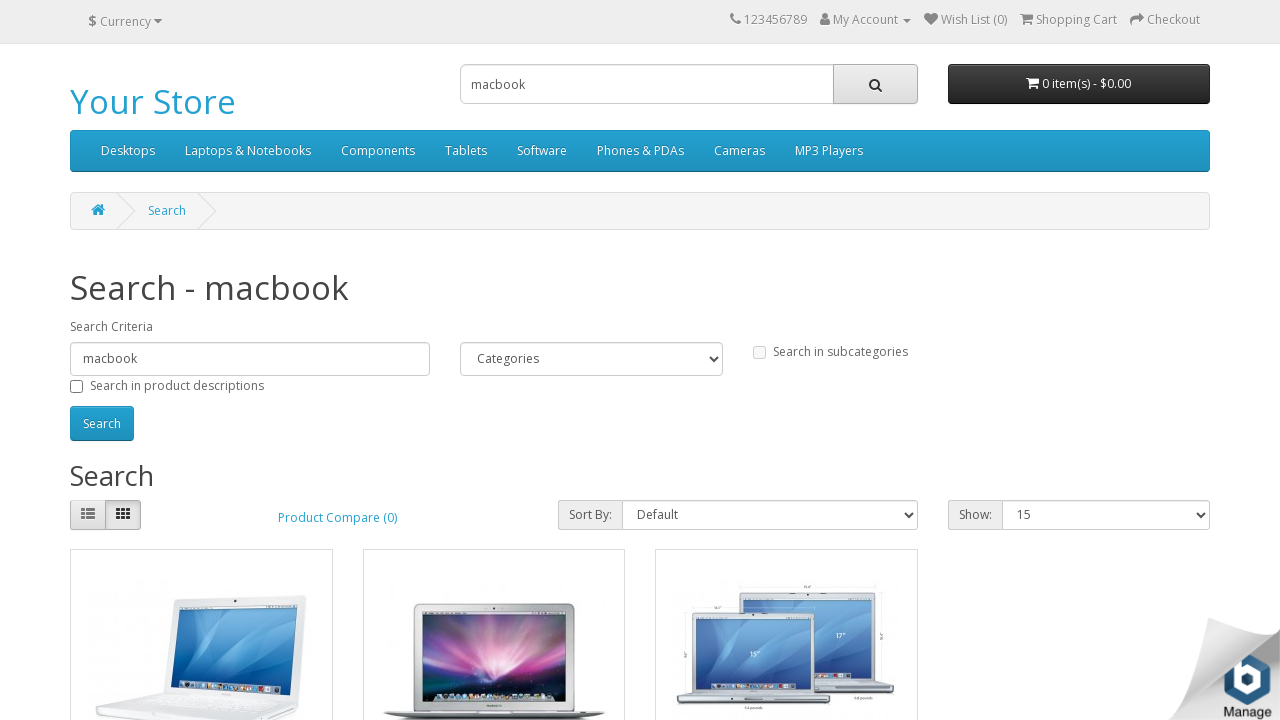